Tests mouse hover functionality on SpiceJet website by hovering over the SpiceClub button and clicking "Our Program", then hovering over Add-ons and clicking SpicePlus.

Starting URL: https://www.spicejet.com/

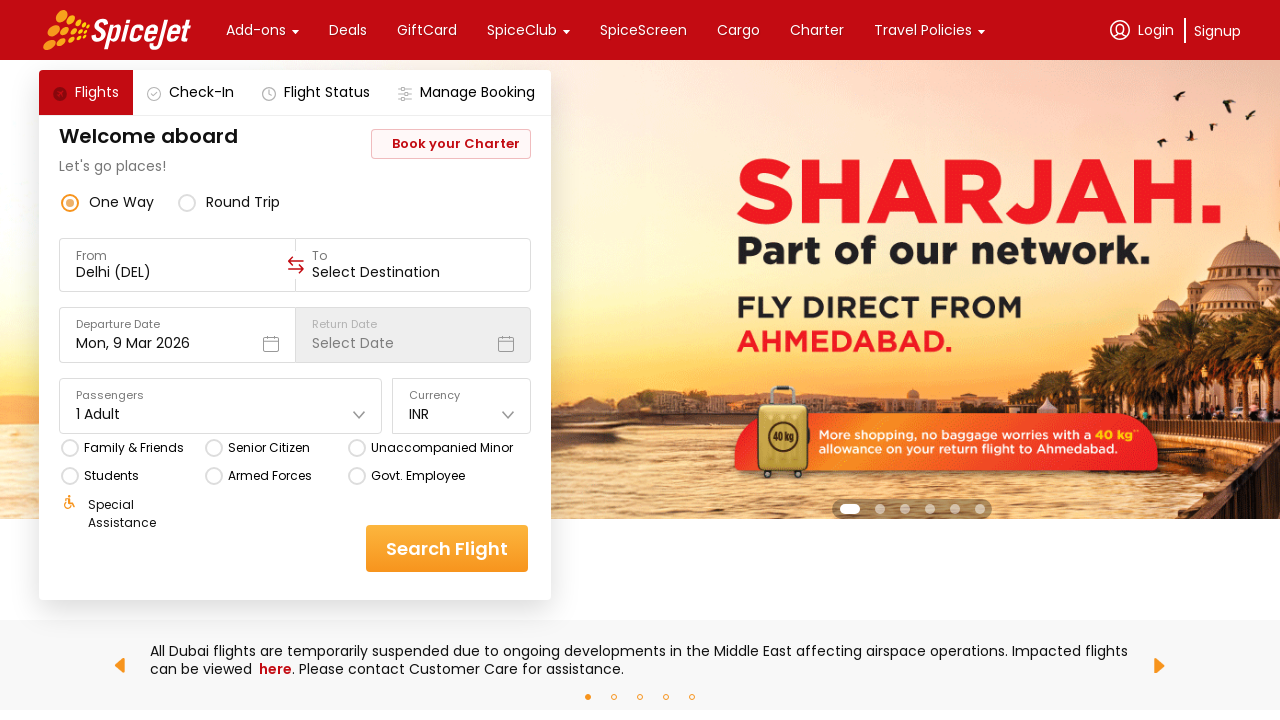

Hovered over SpiceClub button at (522, 30) on xpath=//div[@class='css-76zvg2 r-jwli3a r-ubezar r-16dba41 r-1pzd9i8'][normalize
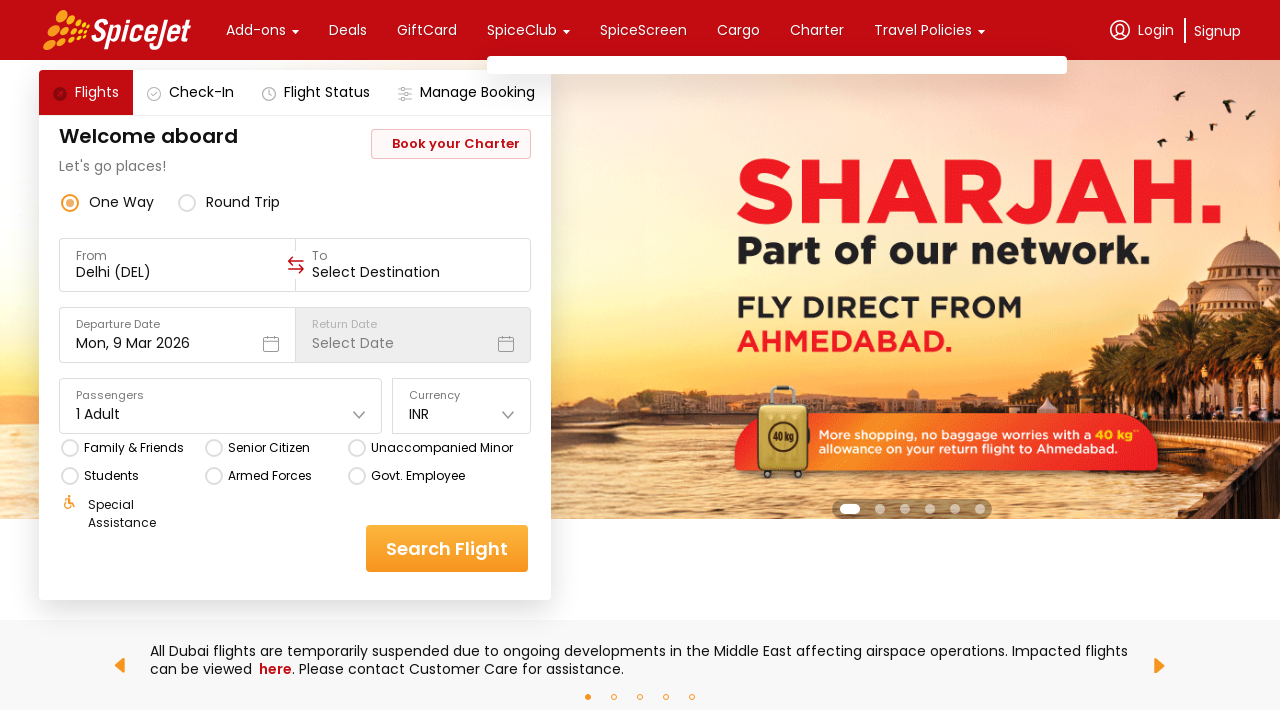

Clicked on 'Our Program' option at (601, 146) on internal:text="Our Program"i
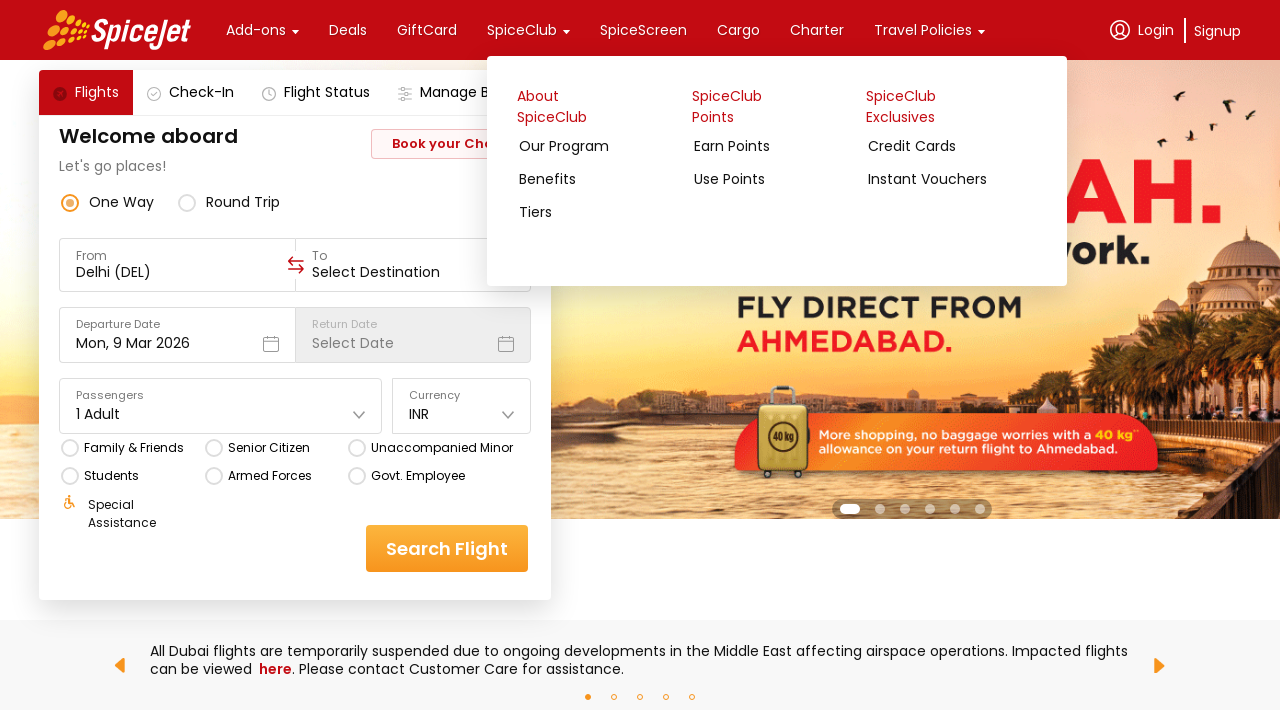

Waited for page to load (5000ms)
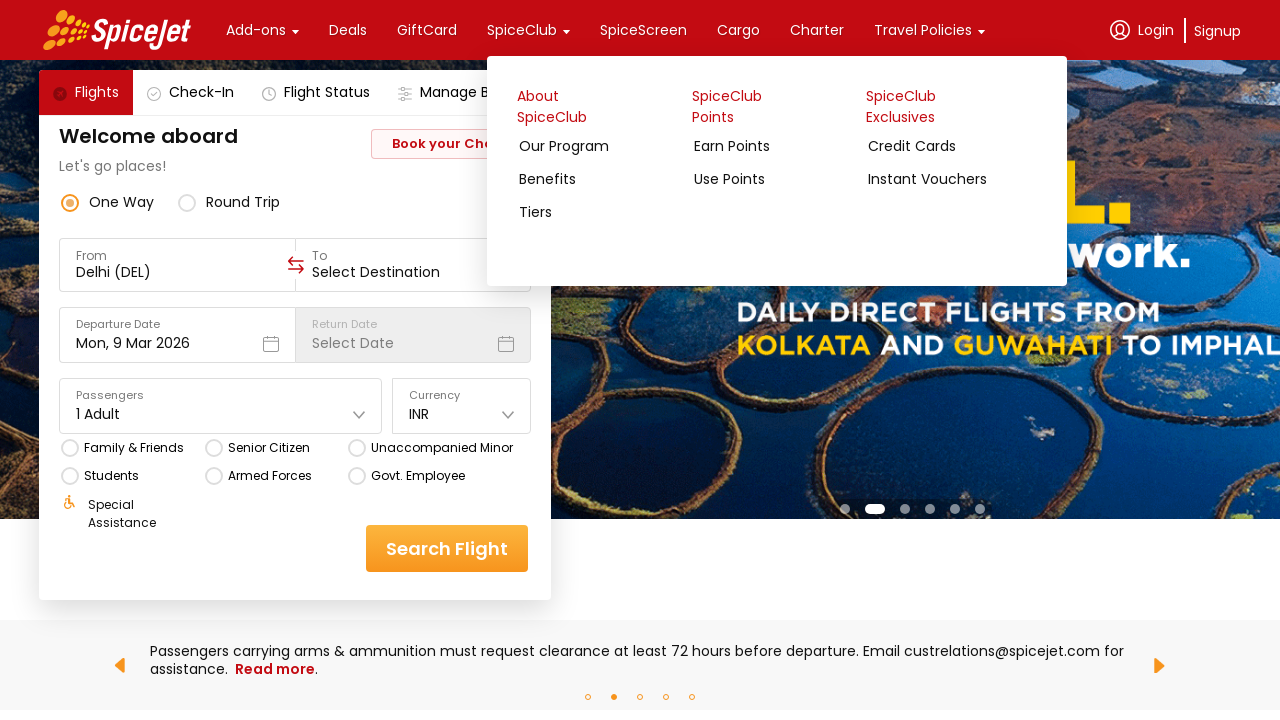

Hovered over Add-ons menu at (256, 30) on xpath=//div[contains(text(),'Add-ons')]
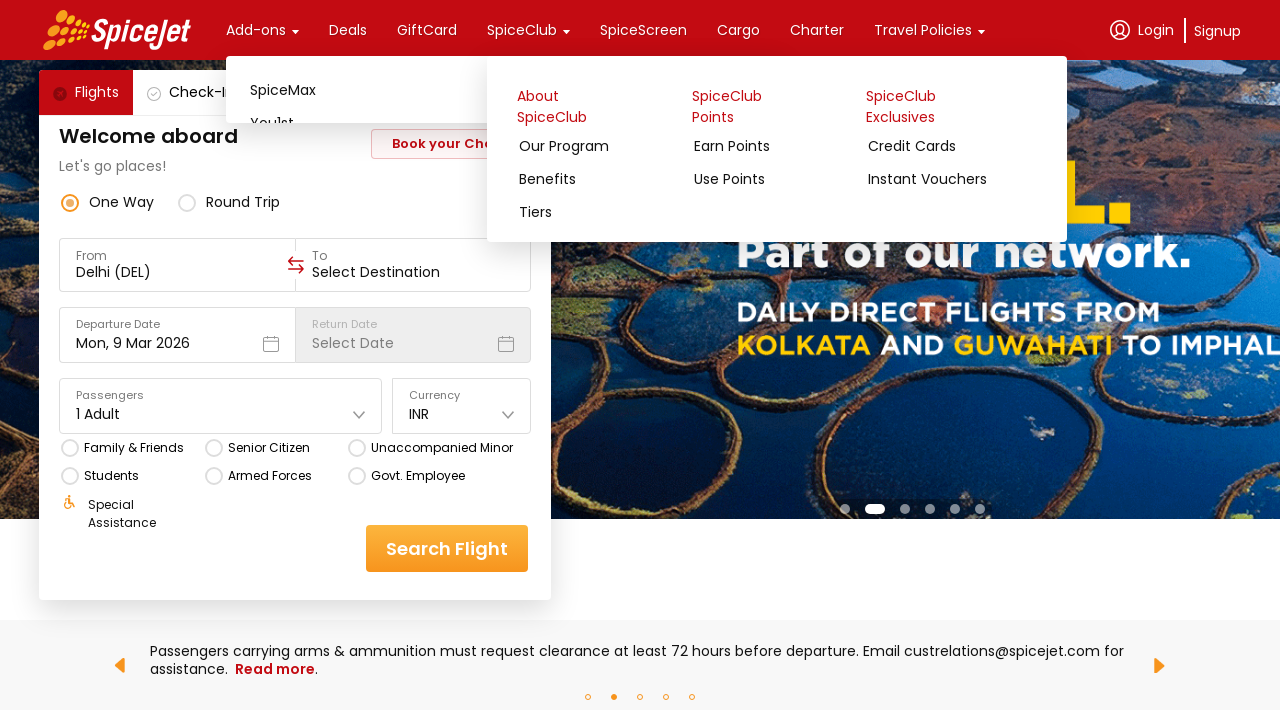

Clicked on SpicePlus option at (631, 288) on xpath=//div[@class='css-76zvg2 r-homxoj r-ubezar'][normalize-space()='SpicePlus'
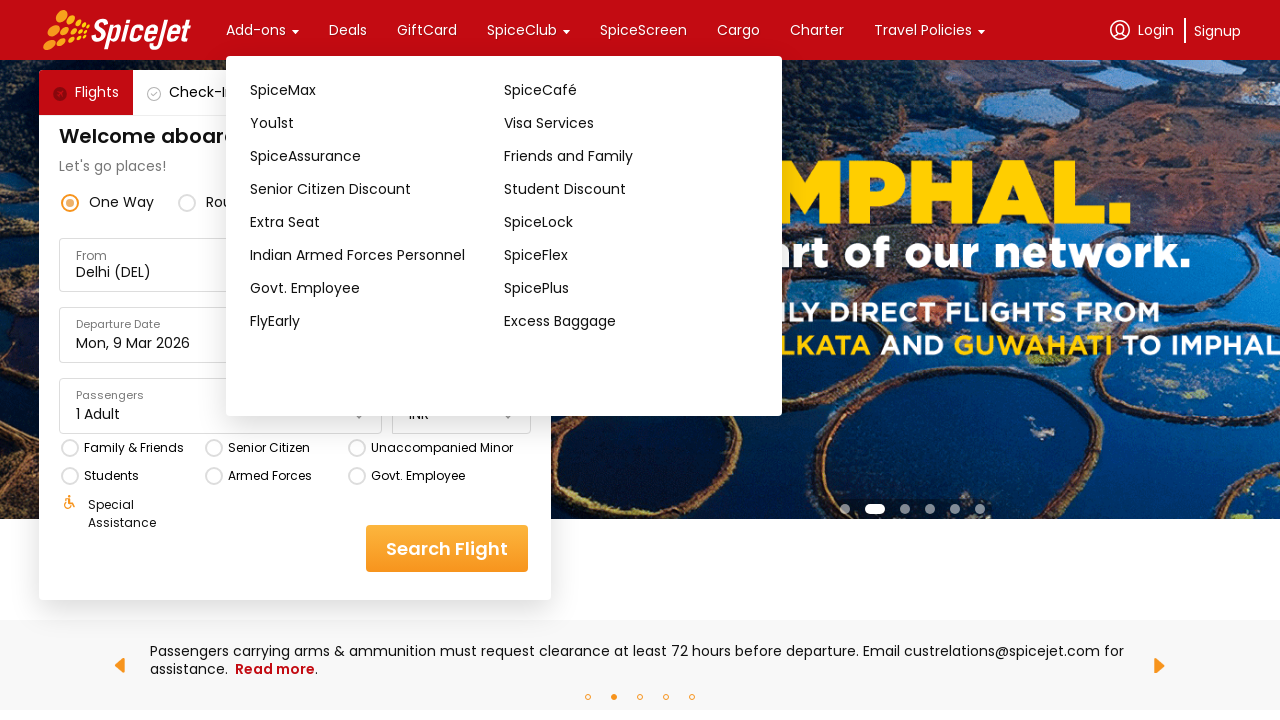

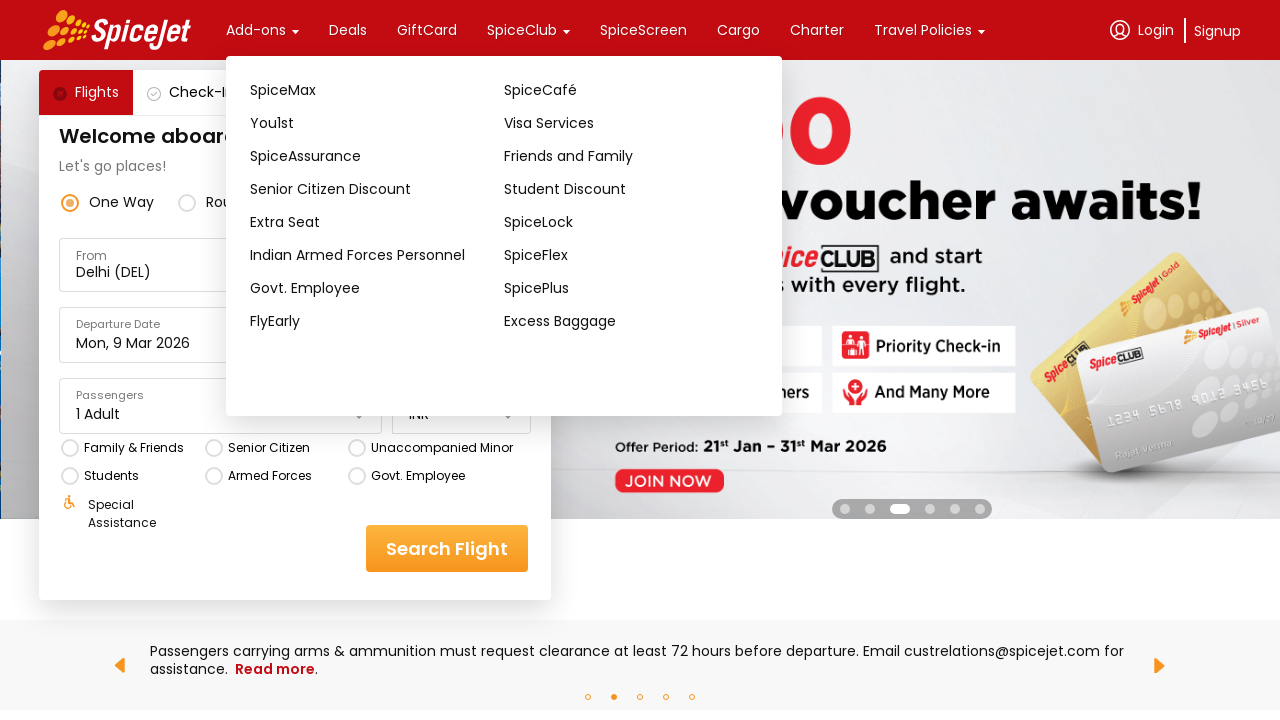